Tests a timed button sequence by waiting for and clicking four buttons that appear sequentially, then verifying the completion message

Starting URL: https://trainingbypackt.github.io/Beginning-Selenium/lesson_8/activity_8-B-1.html

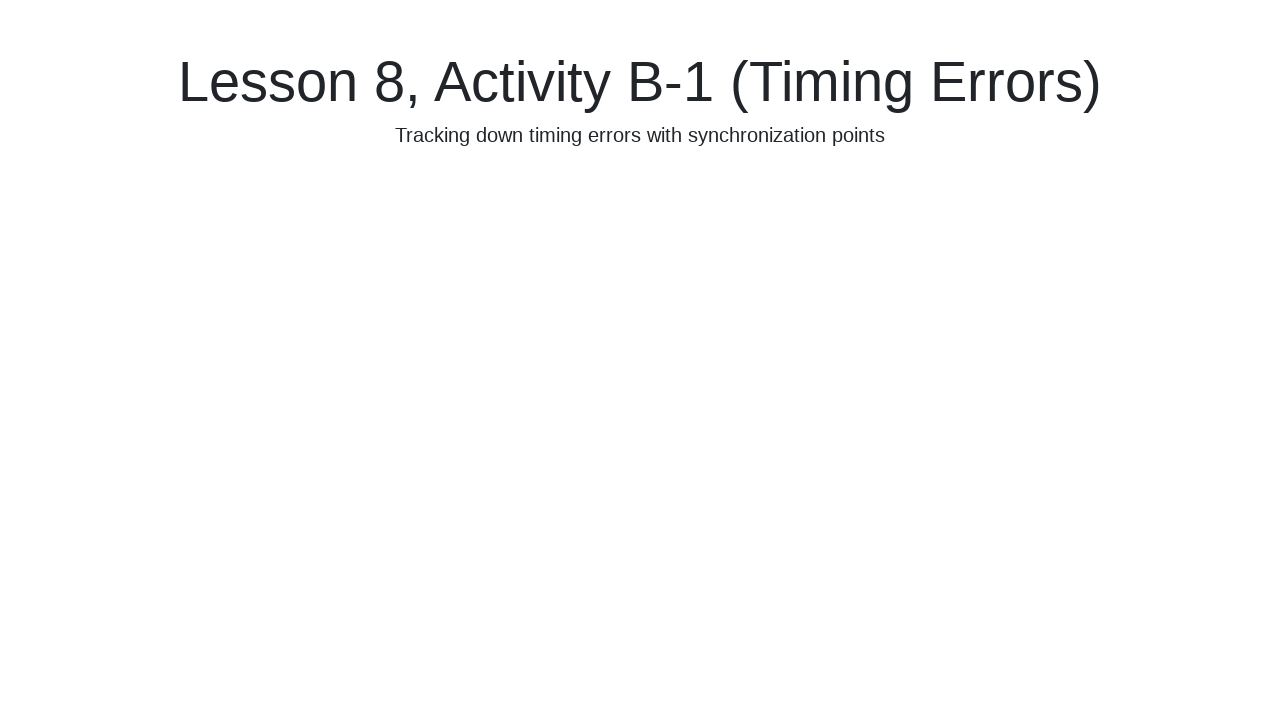

First button appeared and became visible
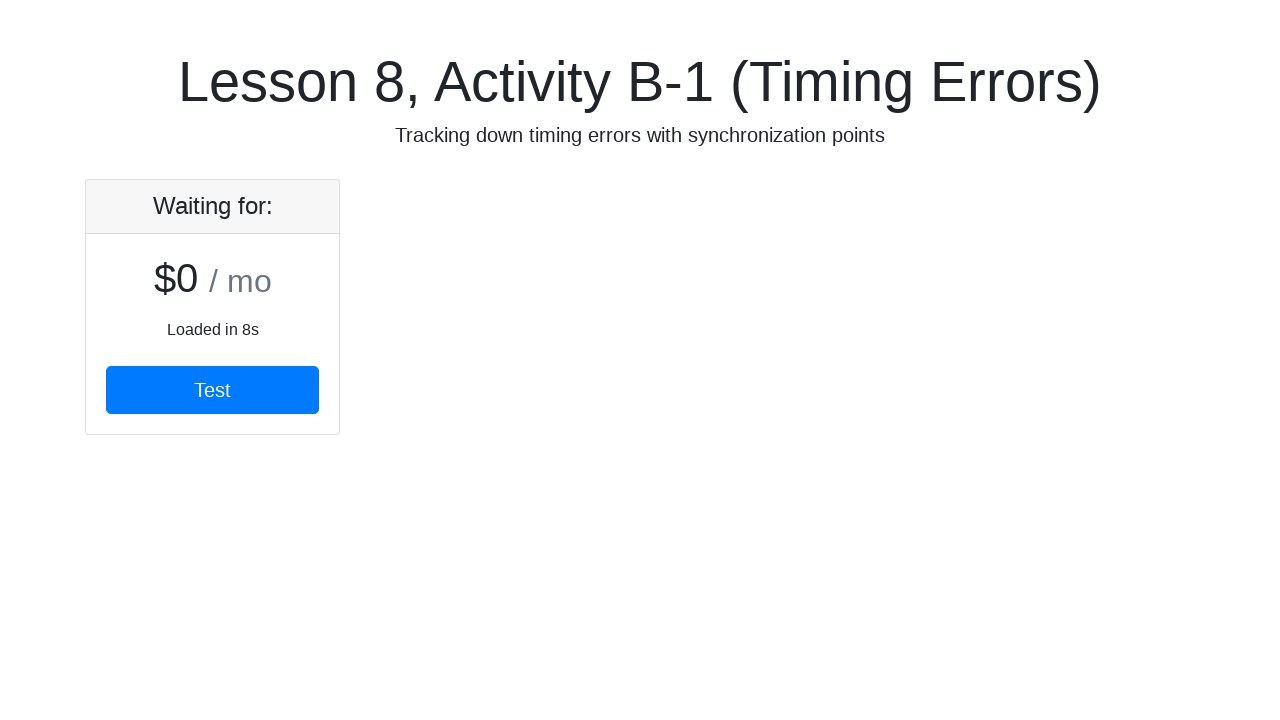

Clicked the first button at (212, 390) on #firstButton
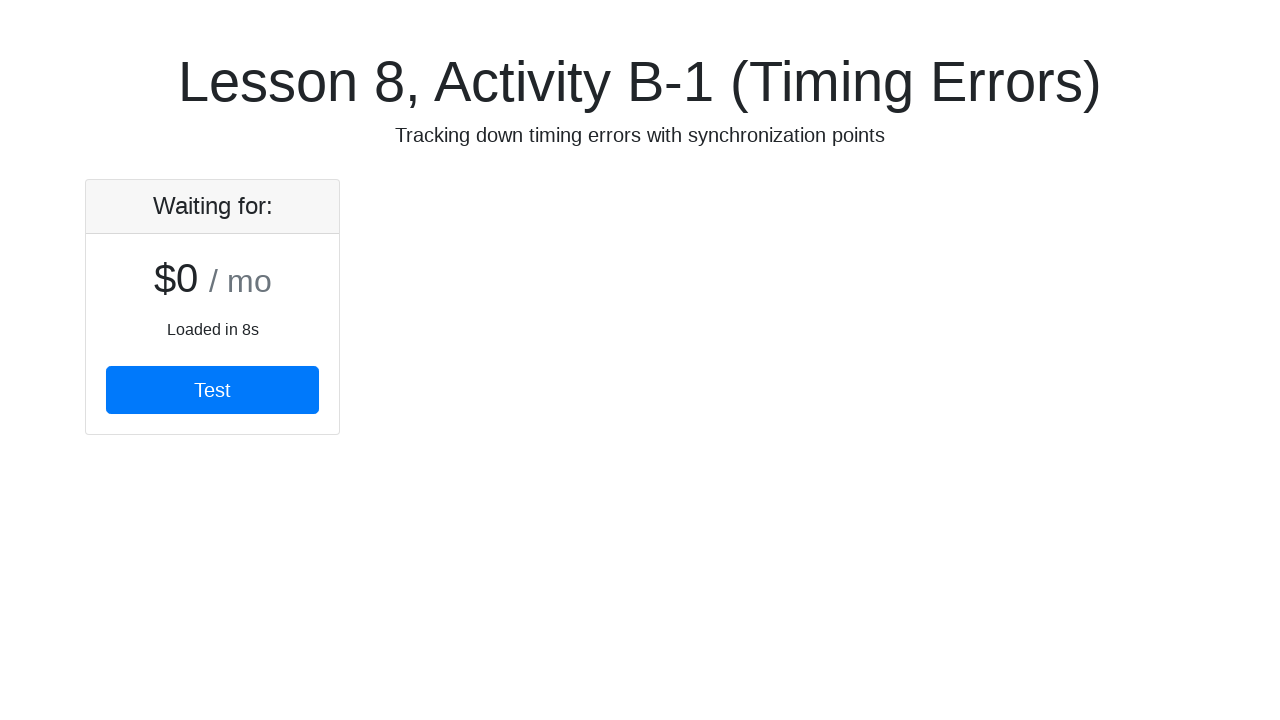

Second button appeared and became visible
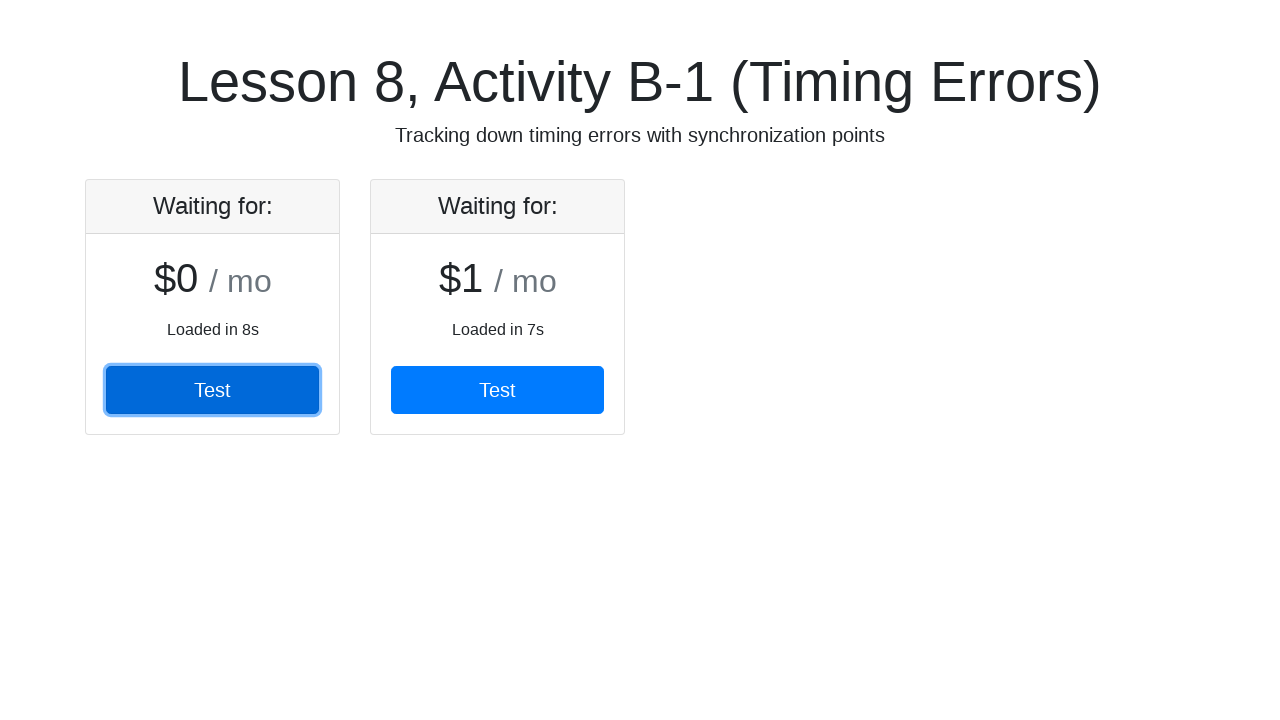

Clicked the second button at (498, 390) on #secondButton
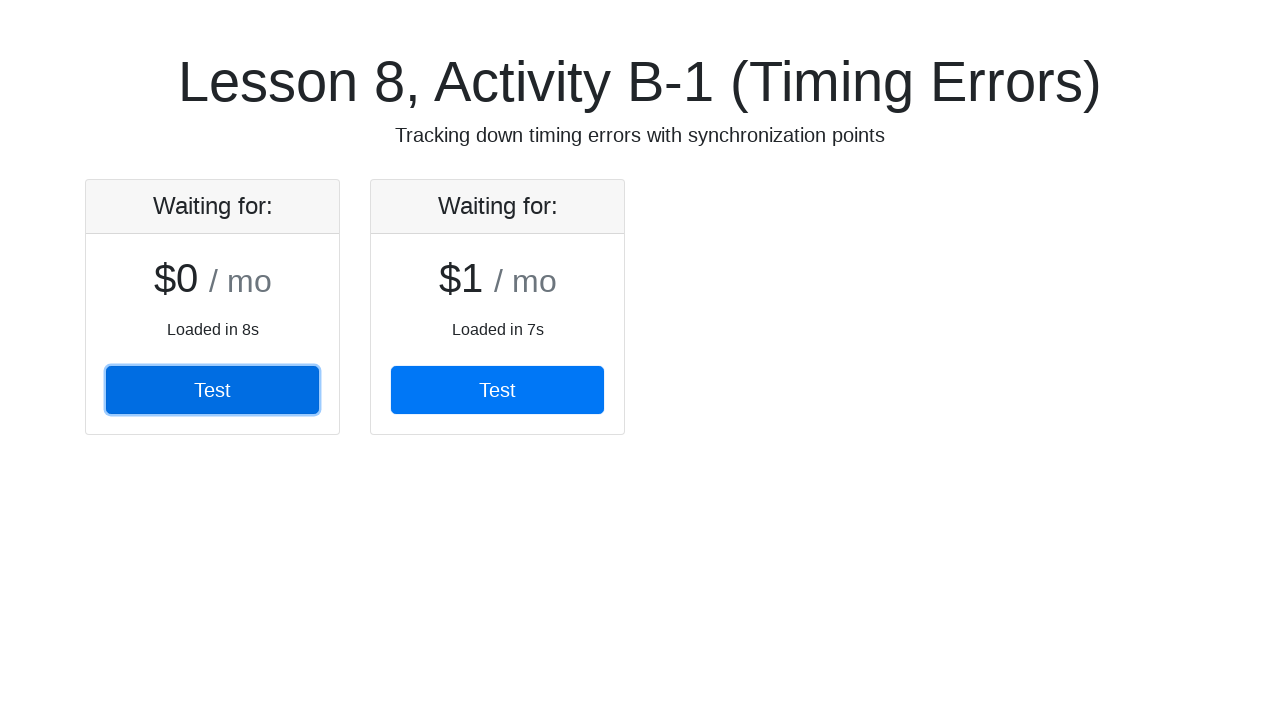

Third button appeared and became visible
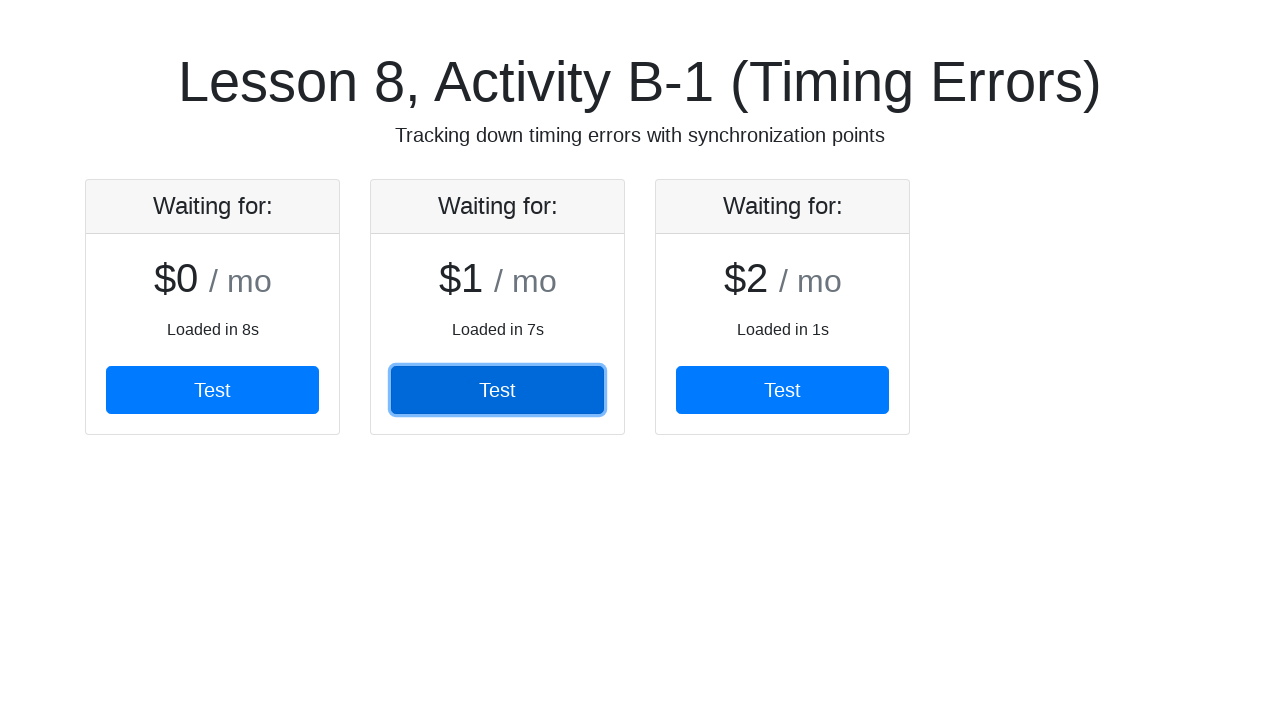

Clicked the third button at (782, 390) on #thirdButton
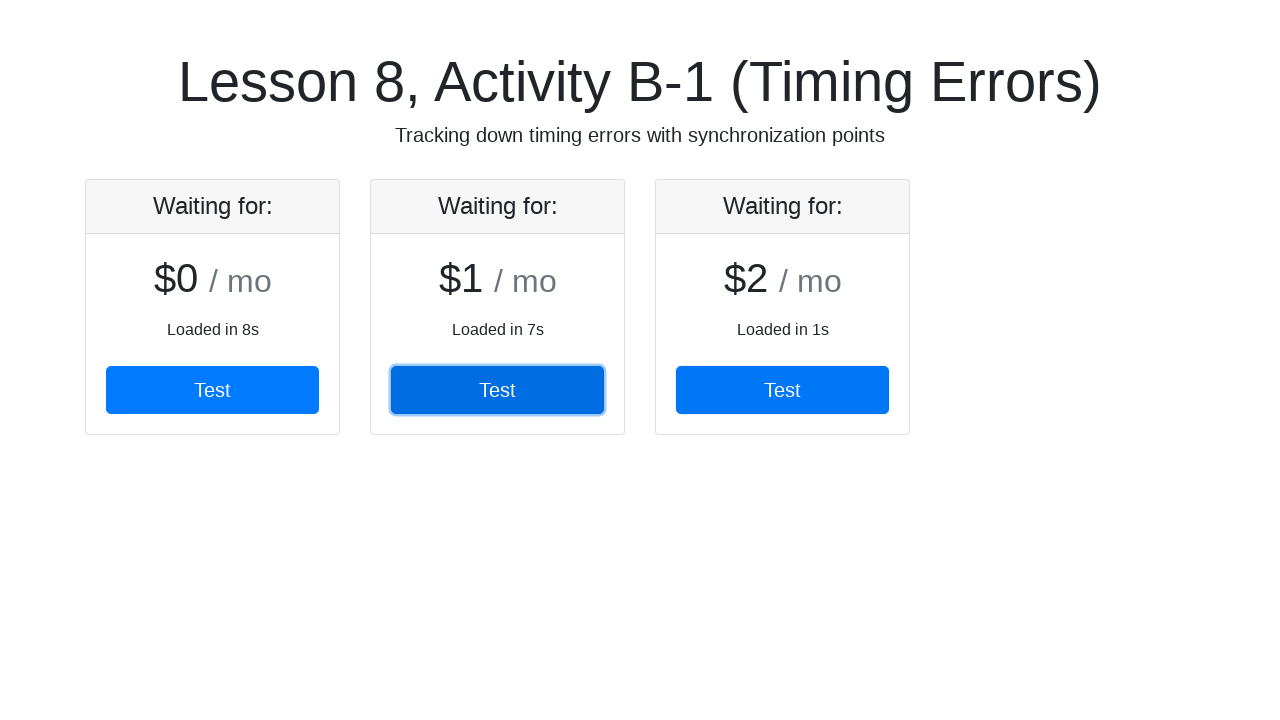

Fourth button appeared and became visible
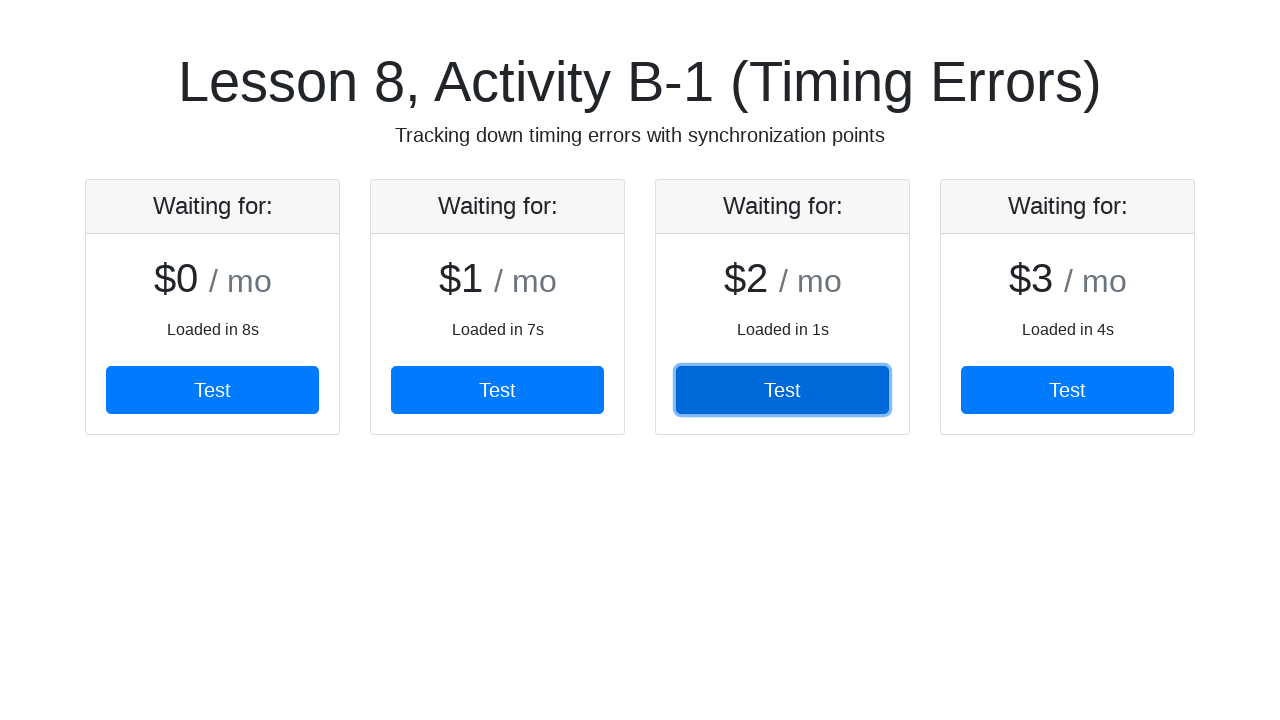

Clicked the fourth button at (1068, 390) on #fourthButton
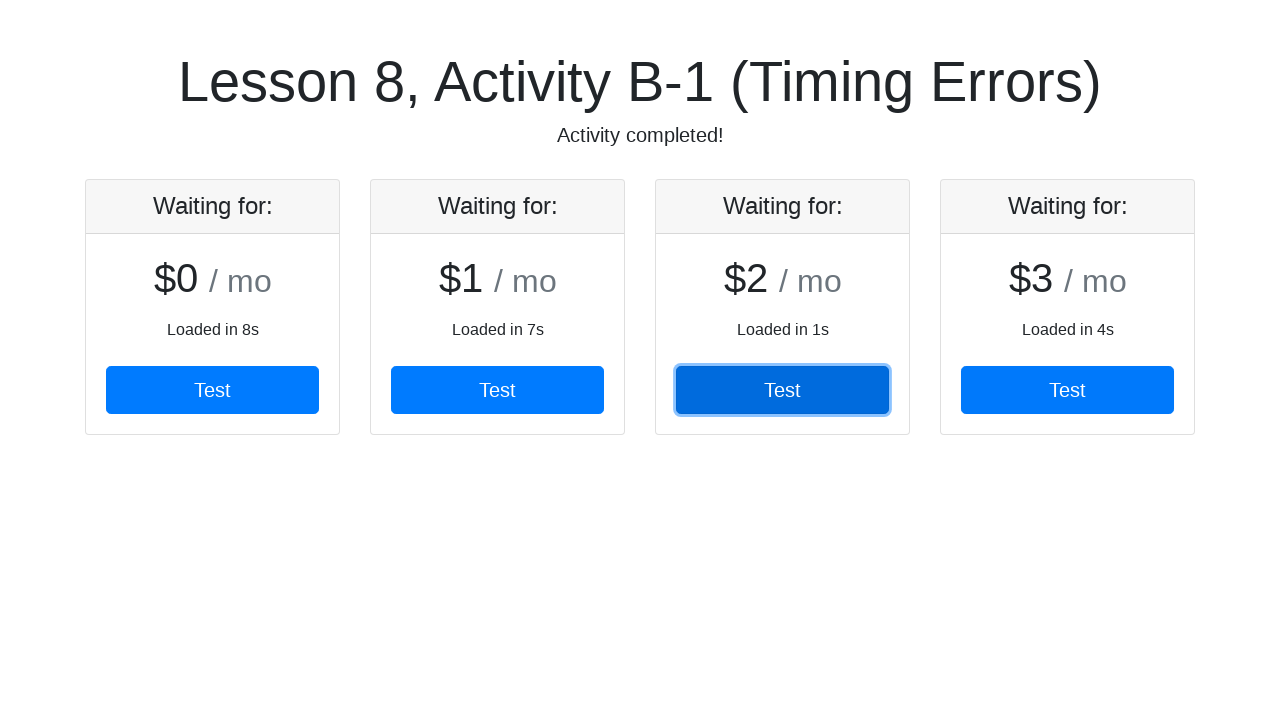

Activity completed message verified
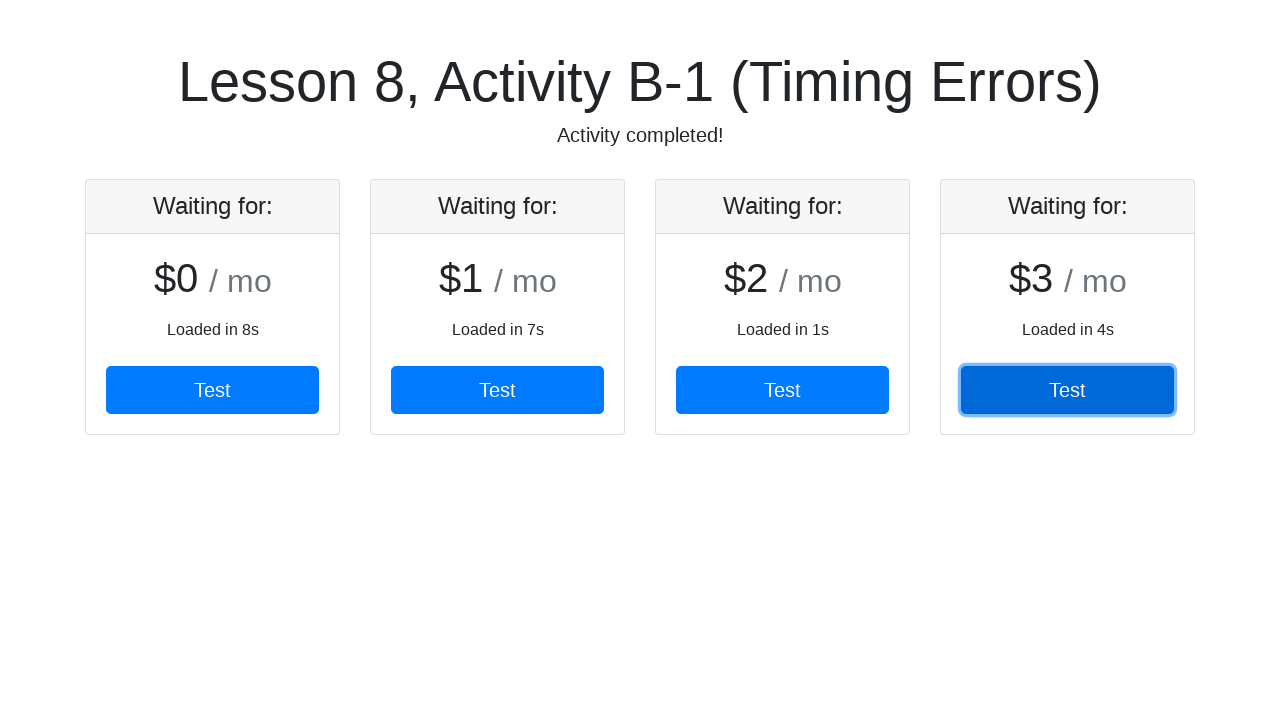

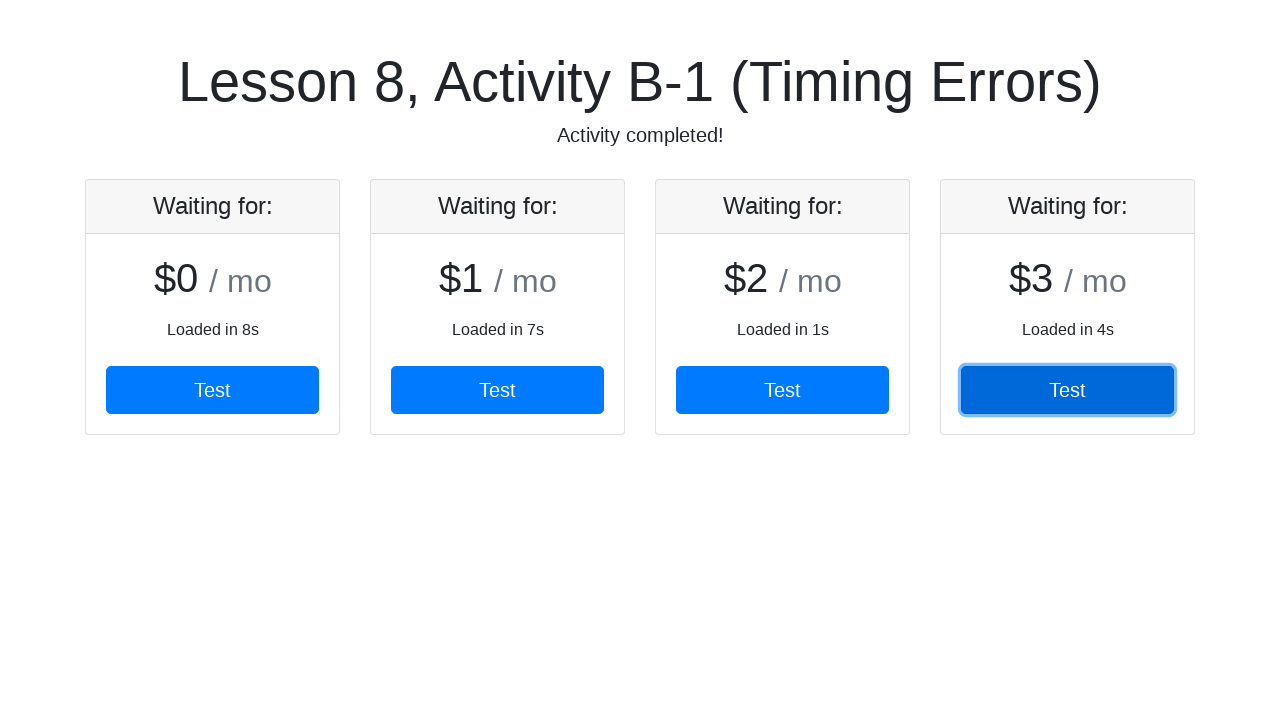